Counts the number of table rows and enters the count, then clicks sample button

Starting URL: https://obstaclecourse.tricentis.com/Obstacles/41032

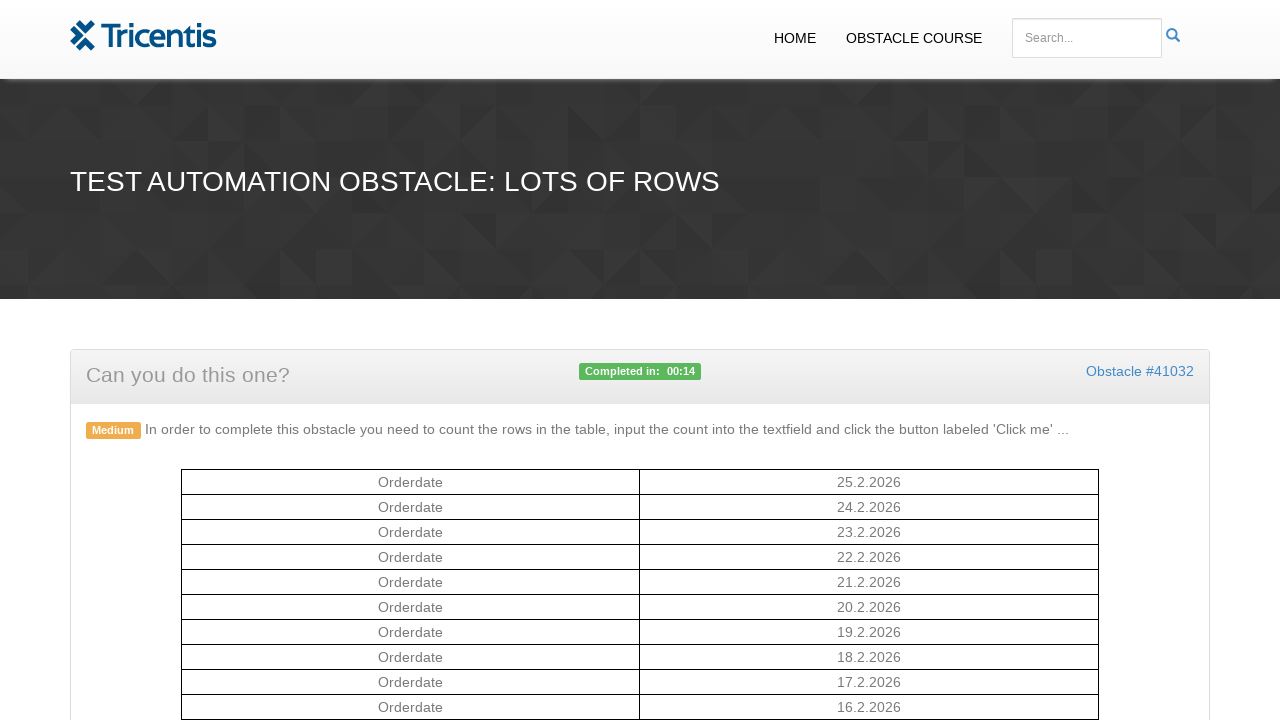

Counted the number of table rows
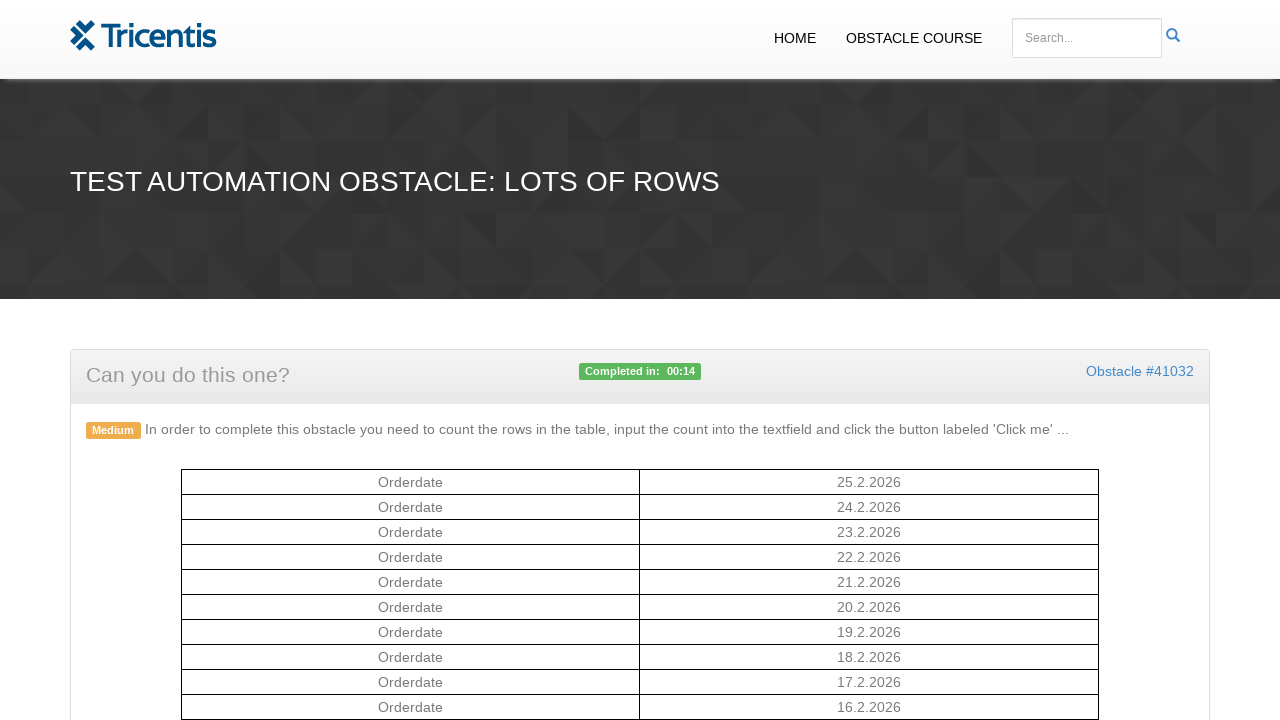

Entered row count (10) into the input field on #rowcount
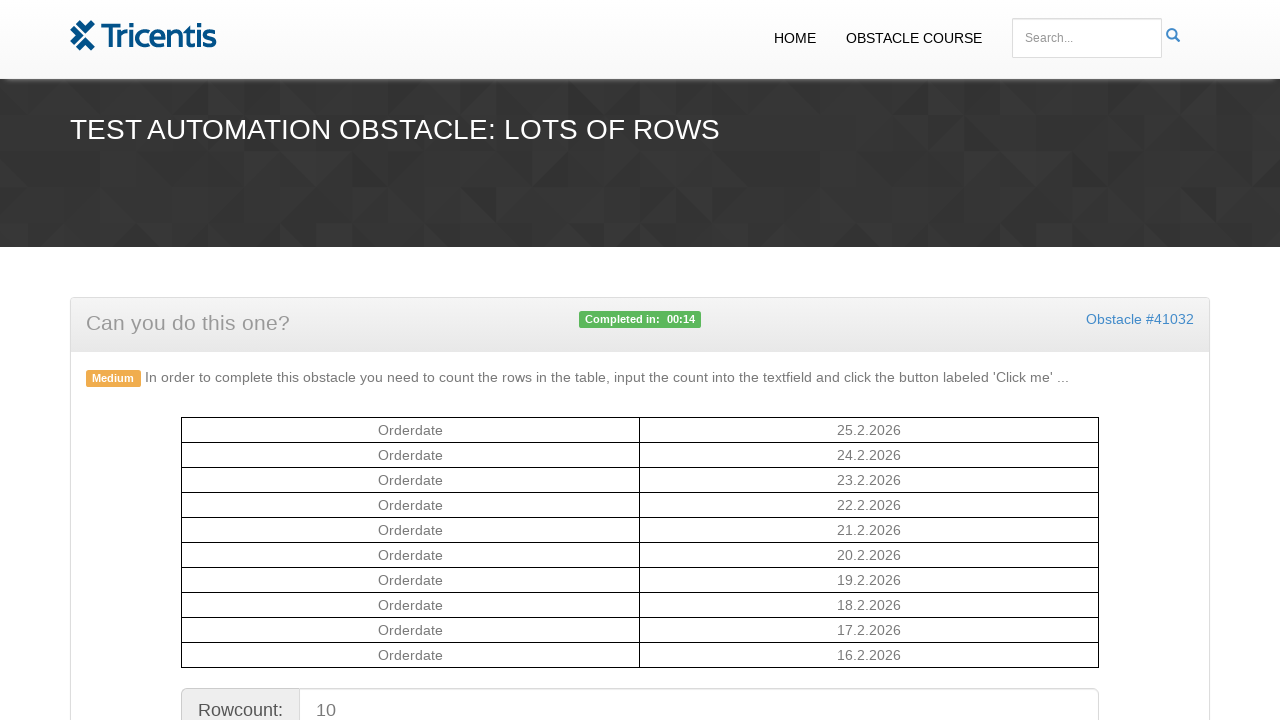

Clicked the sample button at (640, 361) on #sample
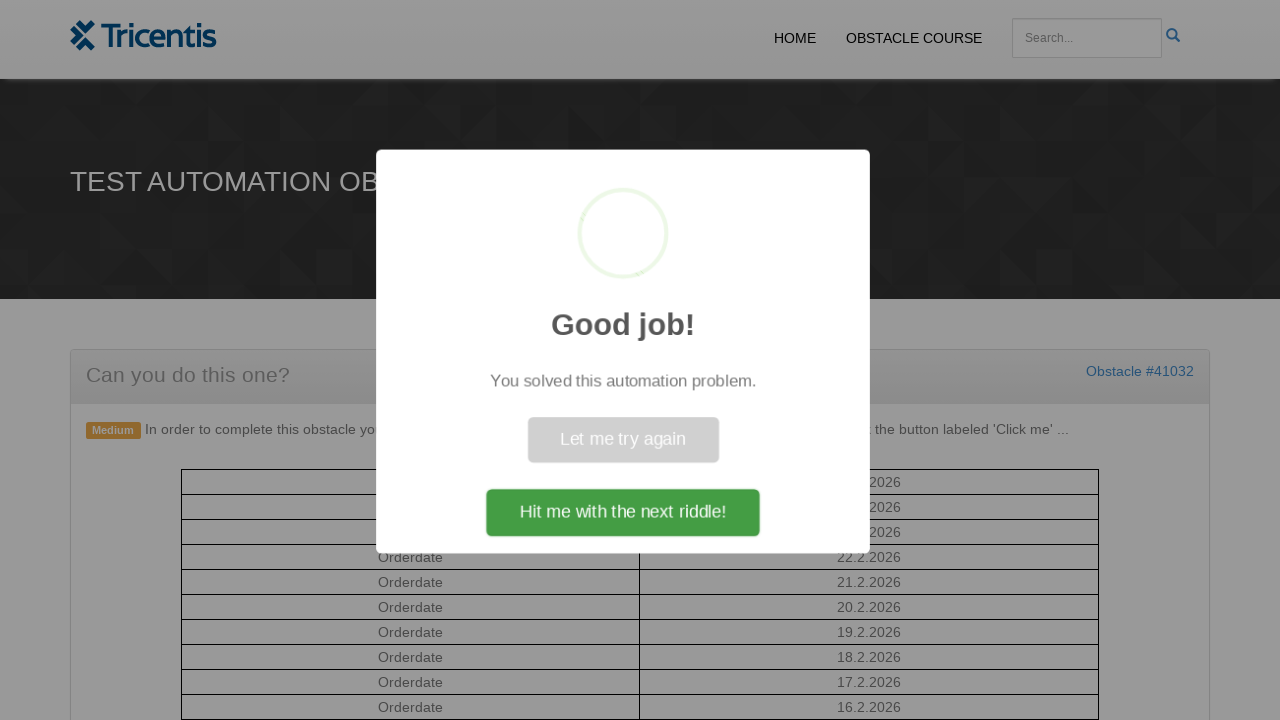

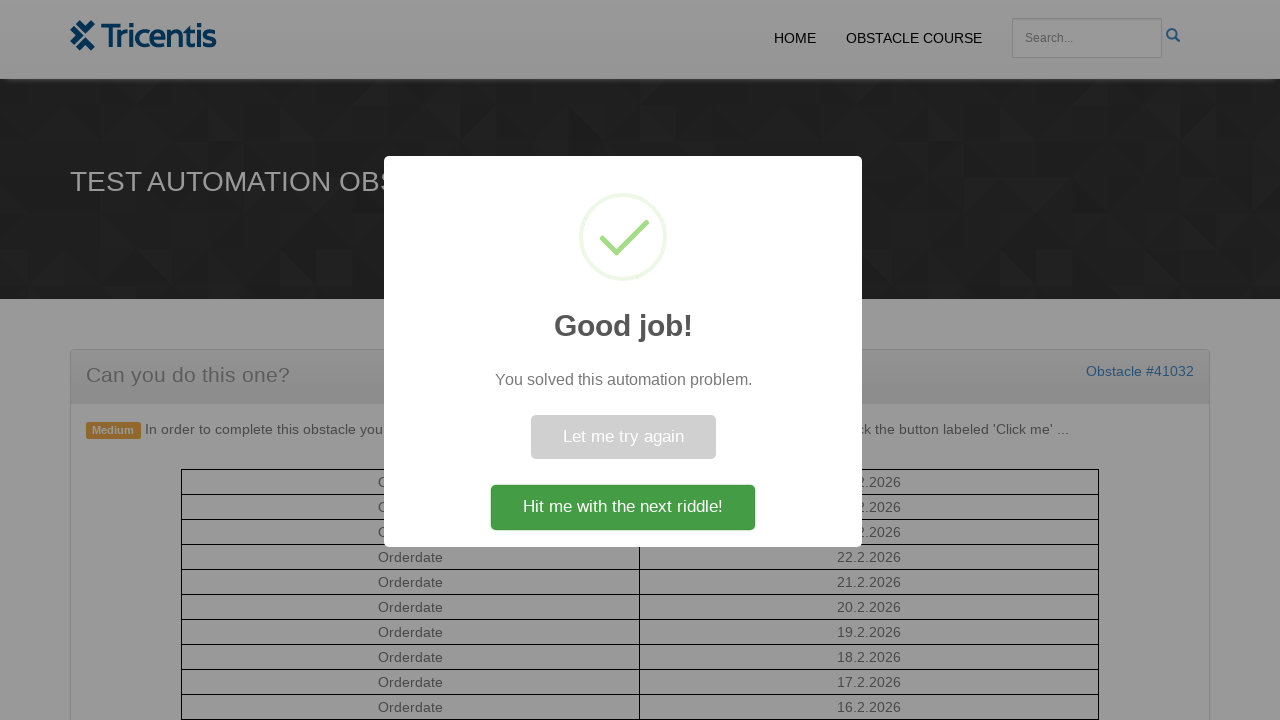